Tests various web elements on a practice page including selecting radio buttons, checking checkboxes, handling simple alerts, interacting with static dropdowns, and using autosuggestive dropdown functionality.

Starting URL: https://rahulshettyacademy.com/AutomationPractice/

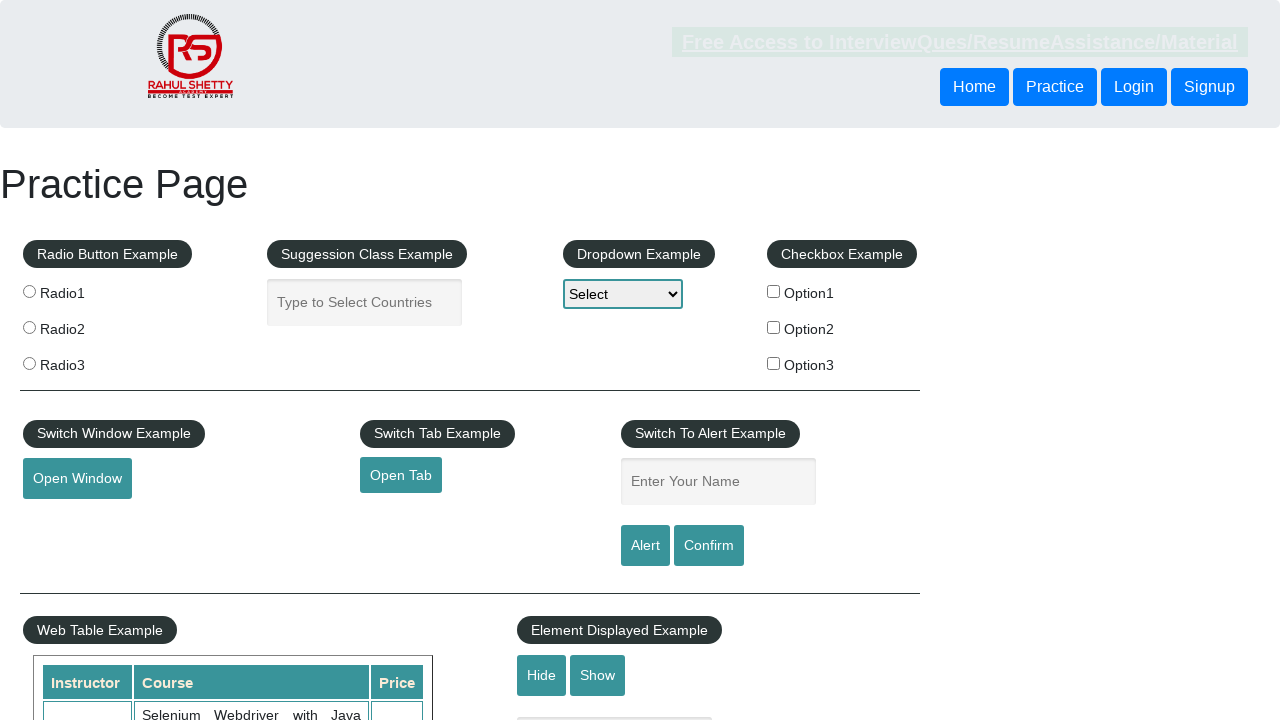

Located all radio buttons with name 'radioButton'
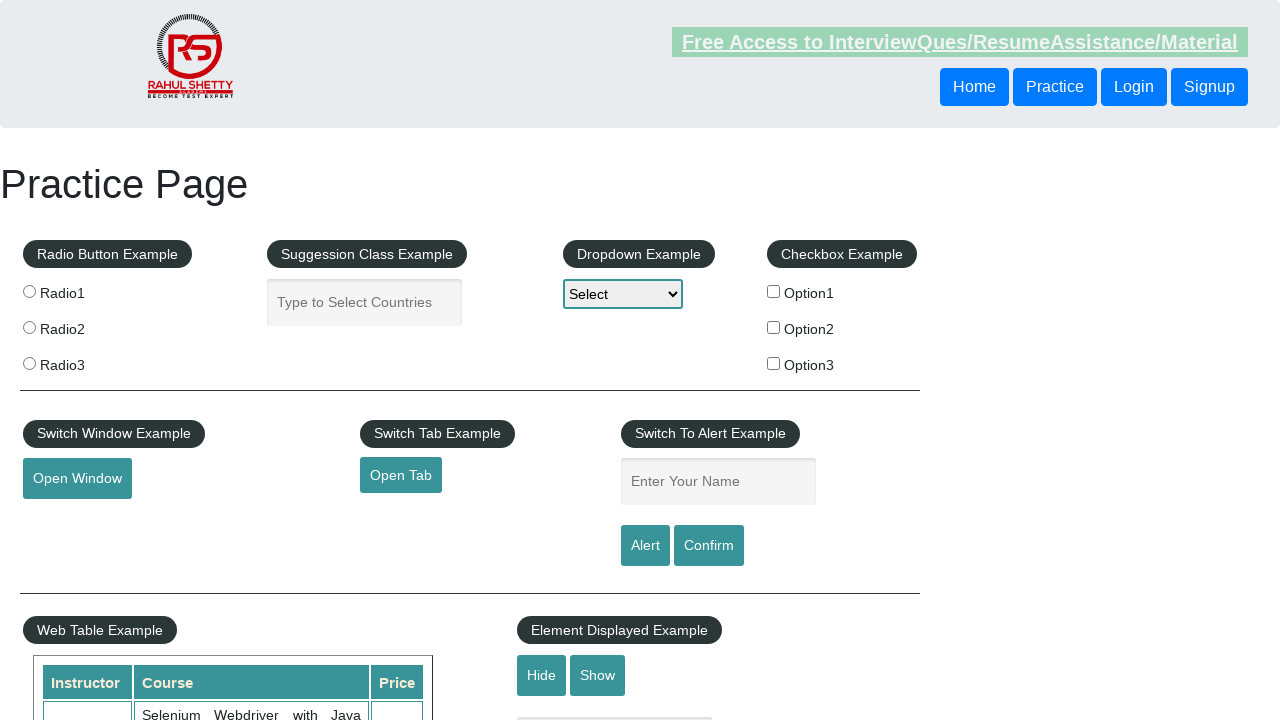

Clicked radio button 2 at (29, 327) on input[name='radioButton'] >> nth=1
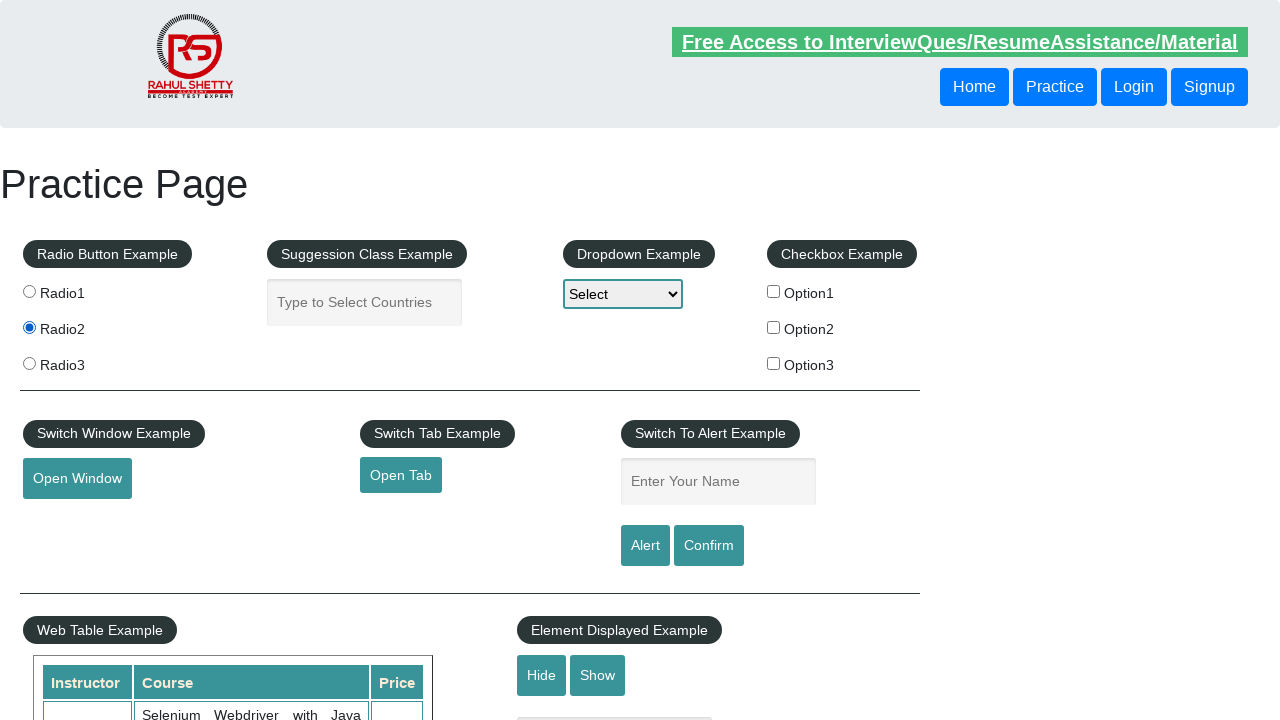

Clicked checkbox option 2 at (774, 327) on #checkBoxOption2
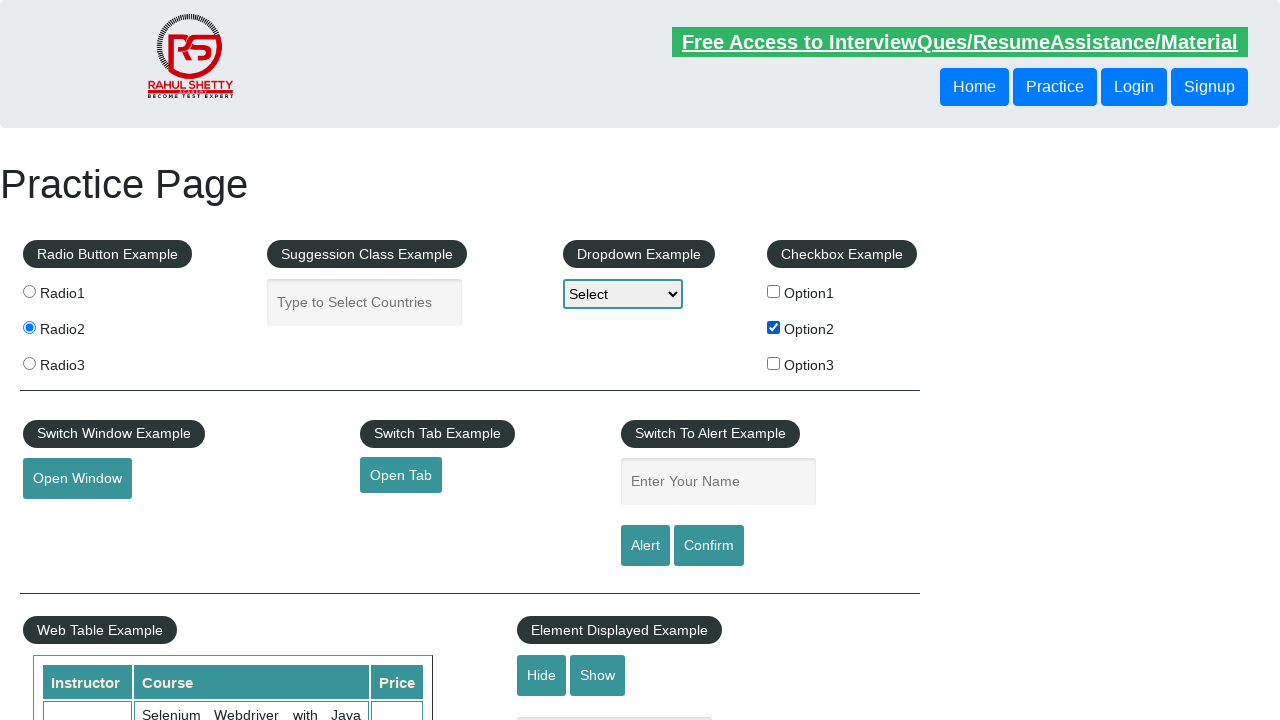

Located all checkboxes in fieldset
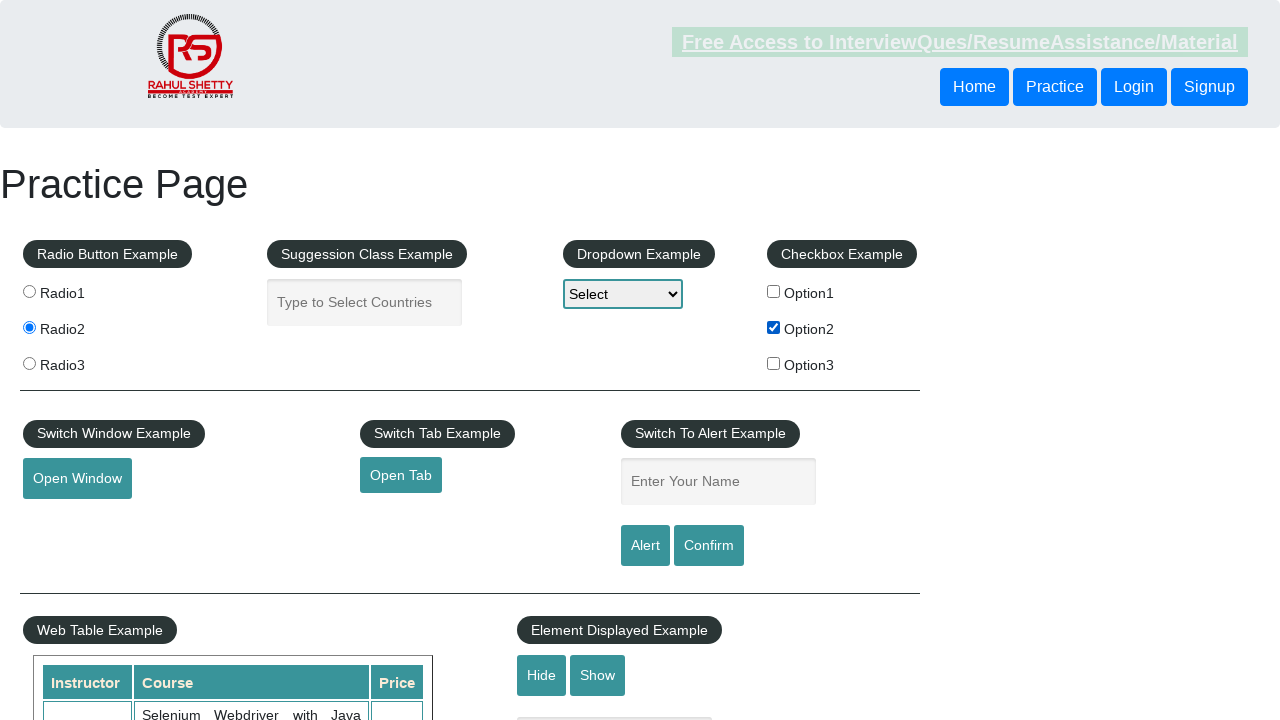

Clicked unchecked checkbox at (774, 291) on fieldset input[type='checkbox'] >> nth=0
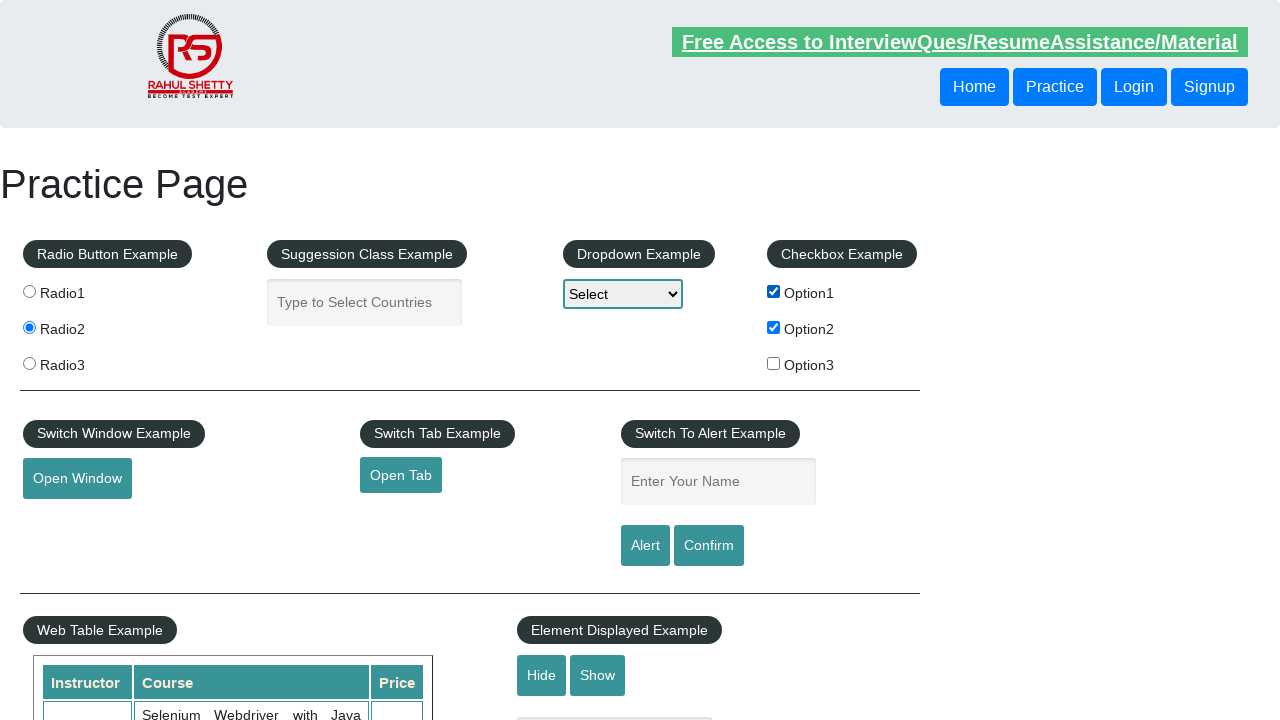

Clicked unchecked checkbox at (774, 363) on fieldset input[type='checkbox'] >> nth=2
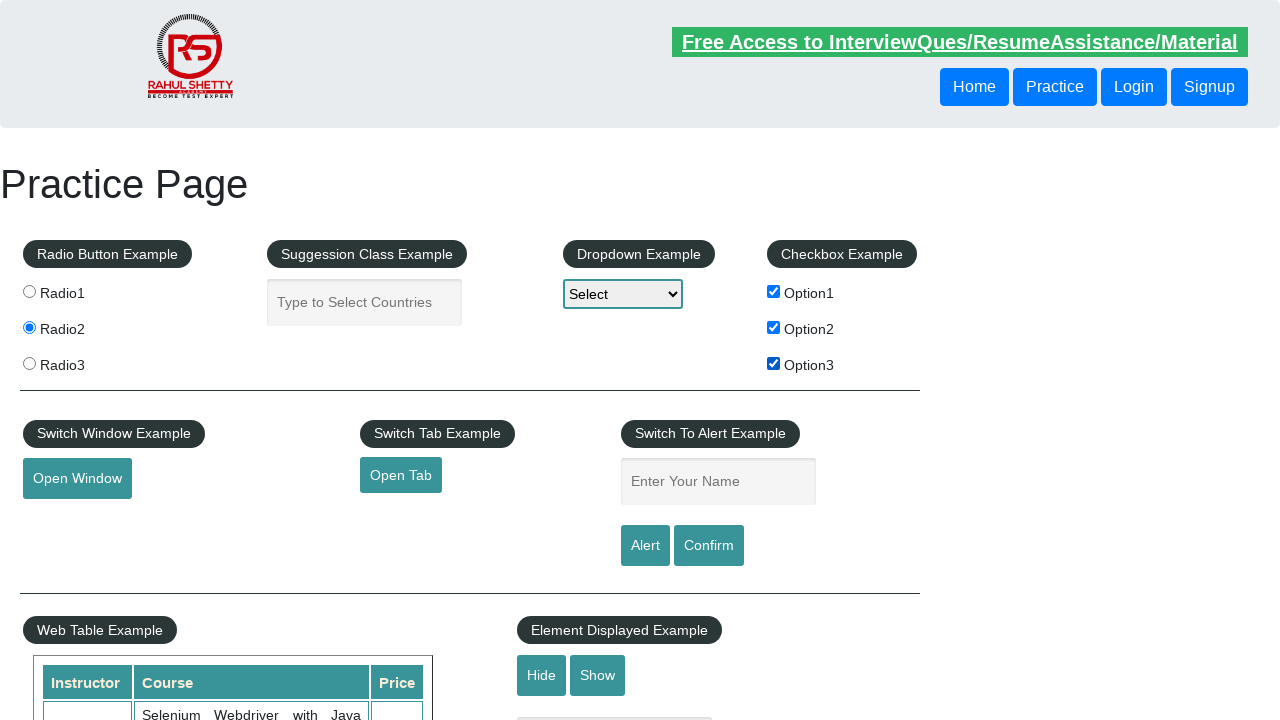

Filled name field with 'Durgesh' on #name
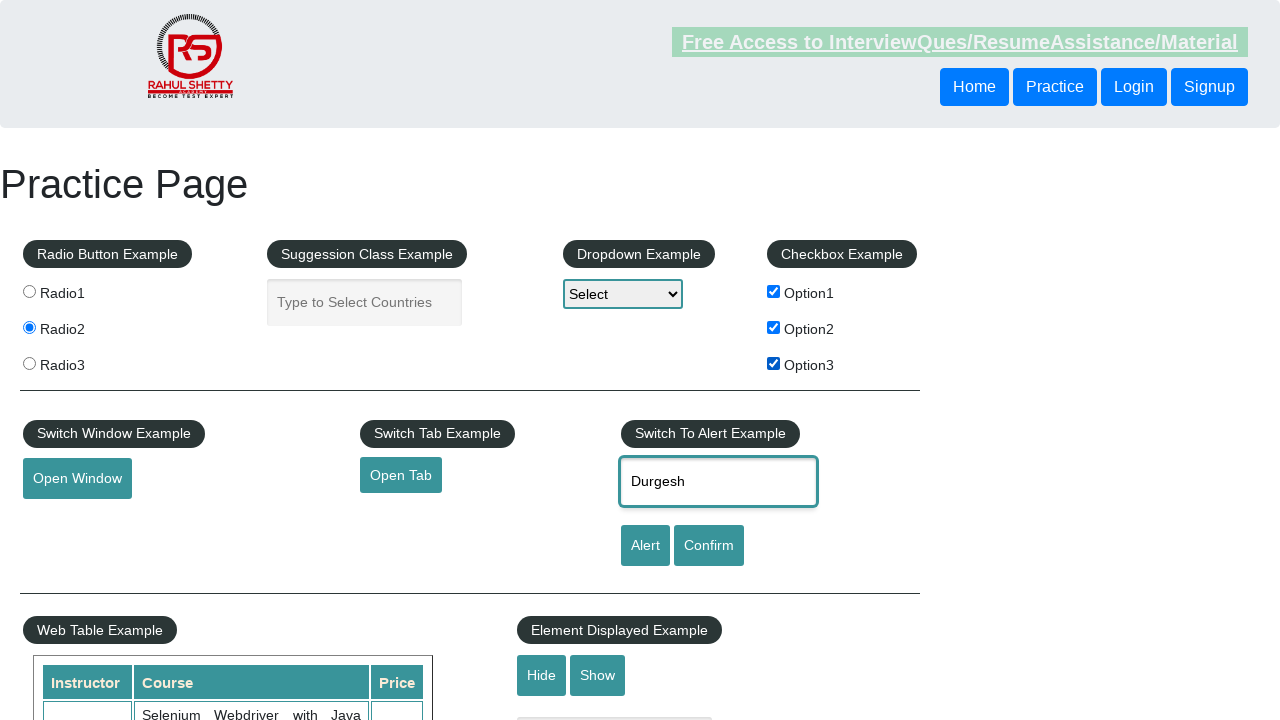

Clicked alert button at (645, 546) on #alertbtn
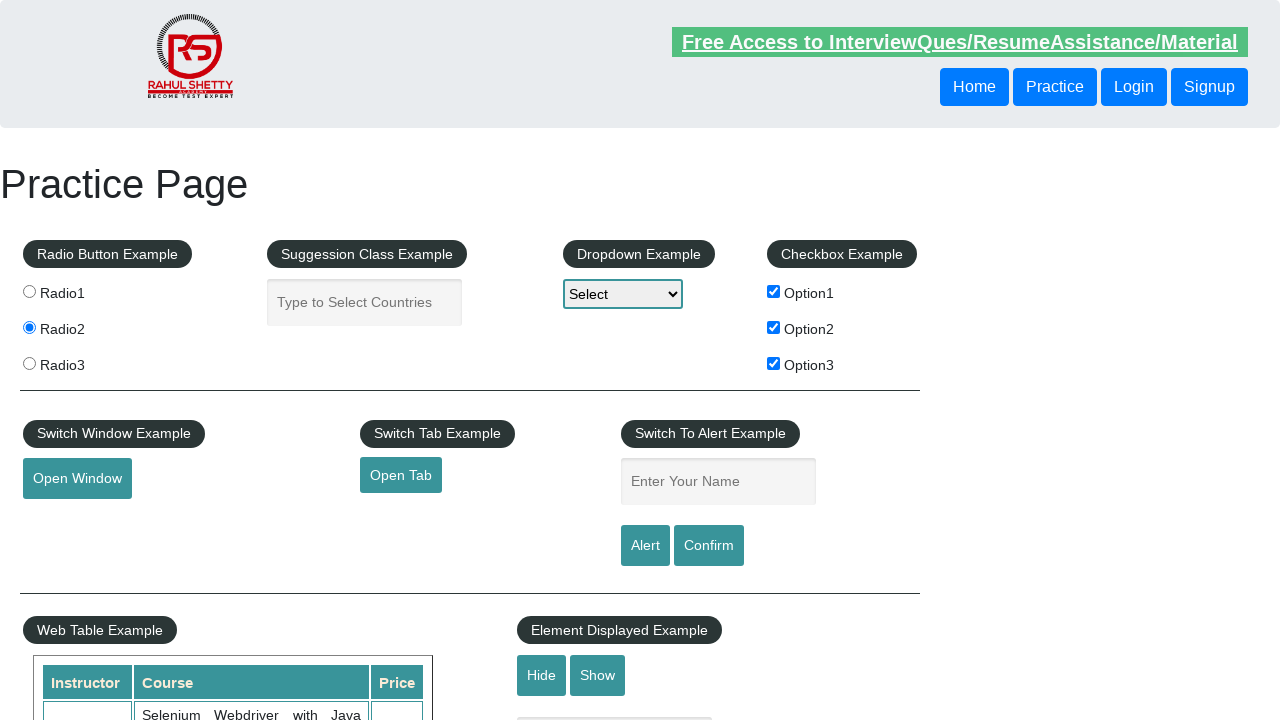

Set up dialog handler to accept alerts
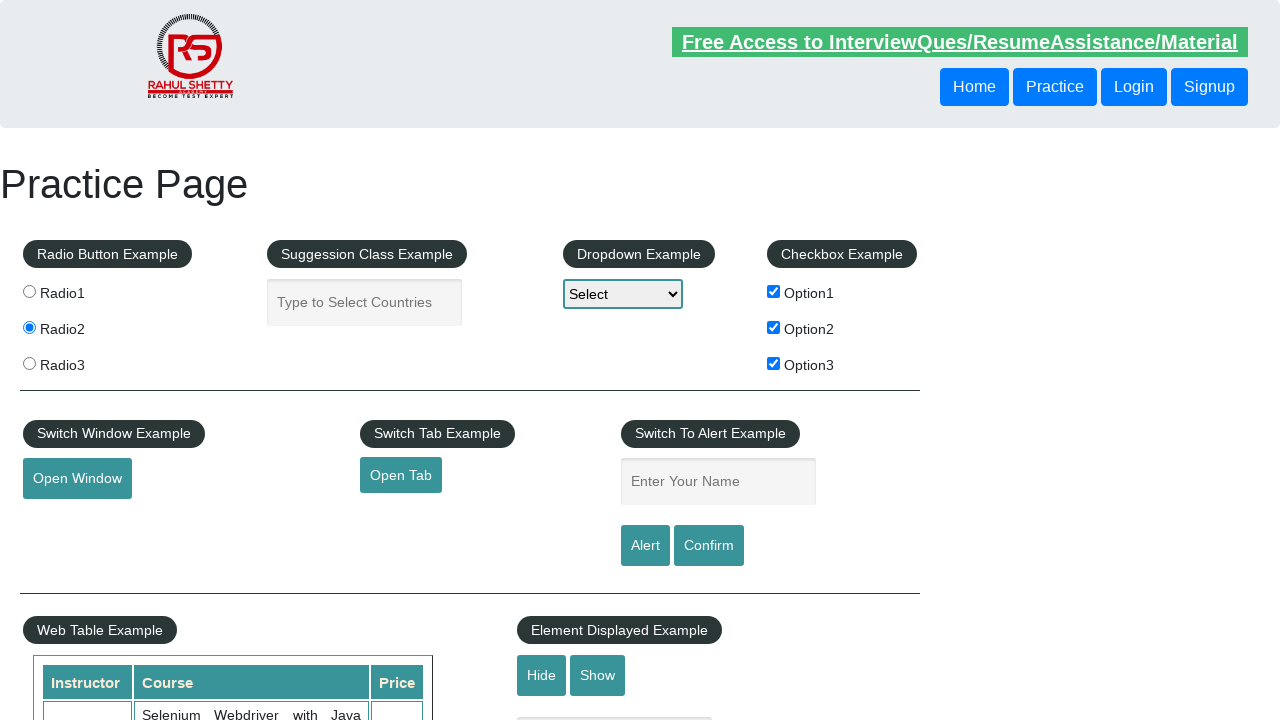

Waited 500ms for alert to process
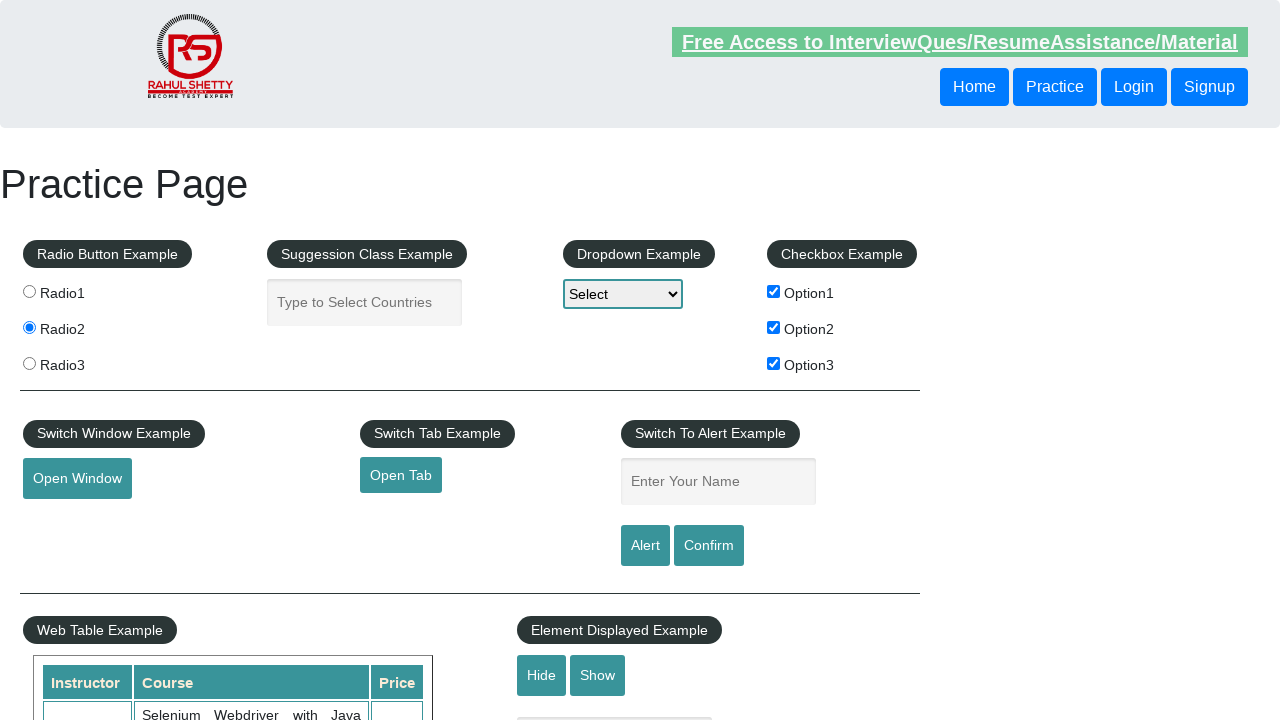

Clicked static dropdown at (623, 294) on #dropdown-class-example
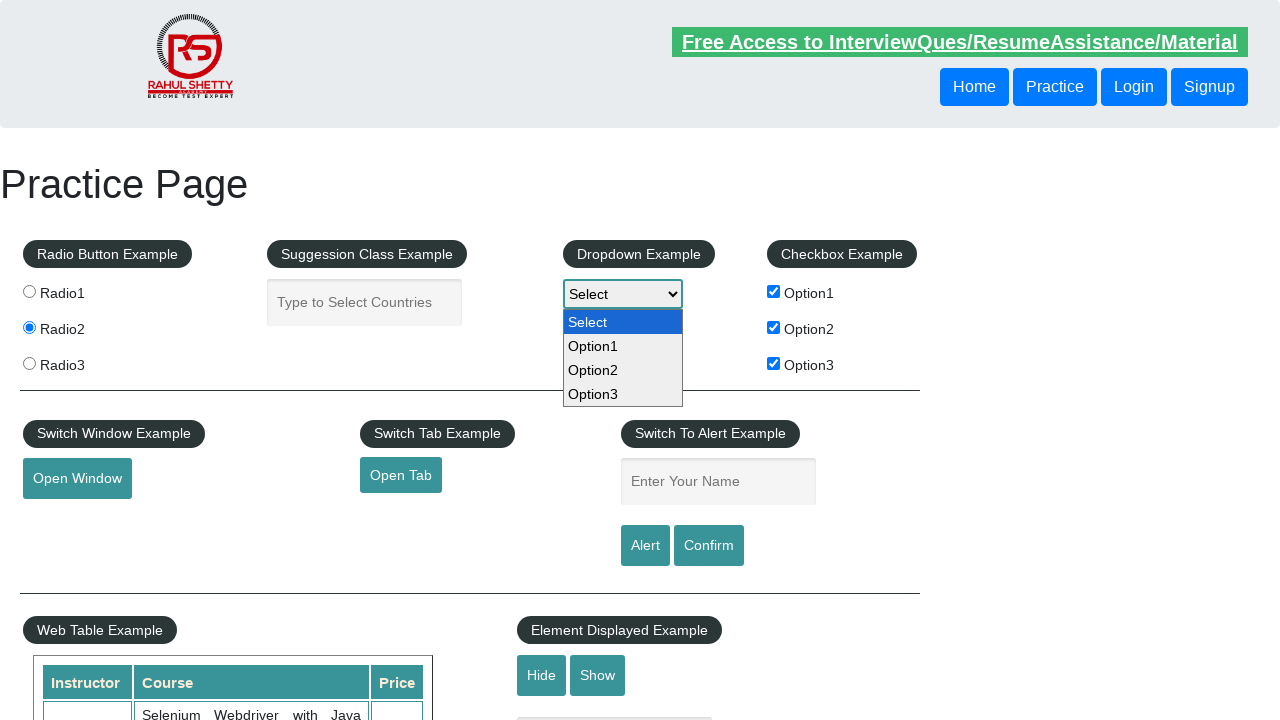

Selected option at index 2 from dropdown on #dropdown-class-example
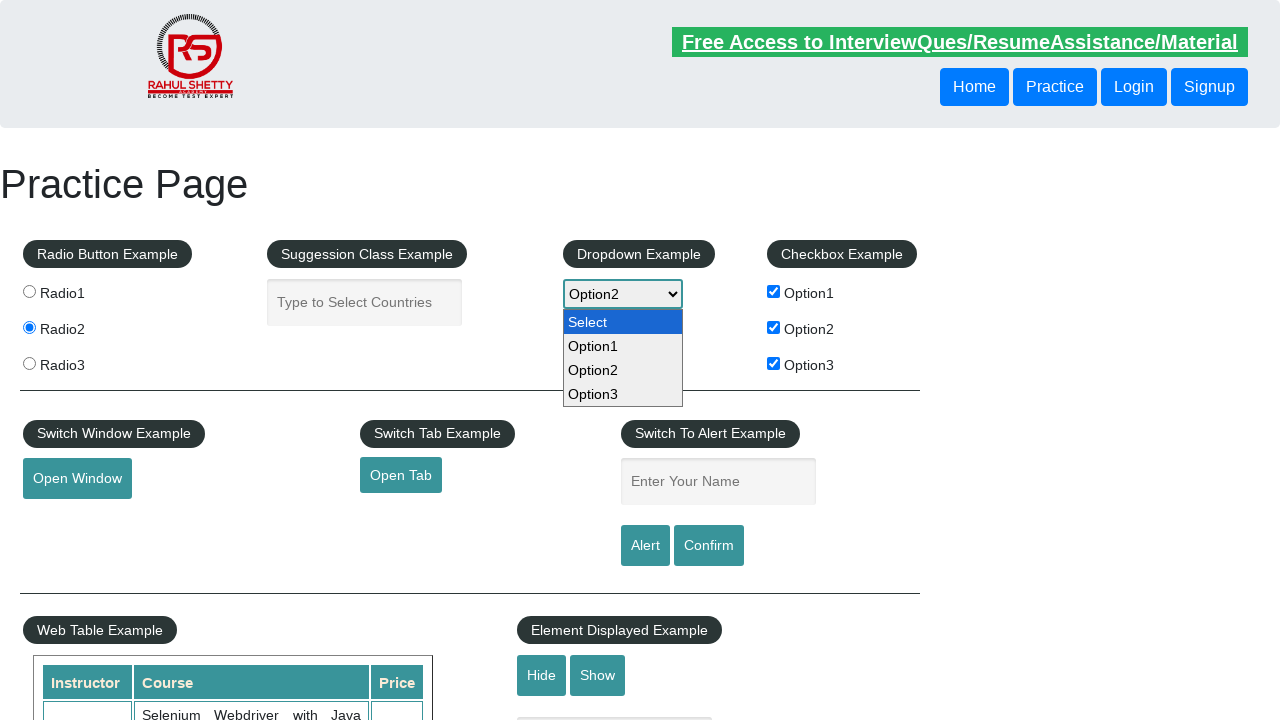

Filled autocomplete field with 'Ja' on #autocomplete
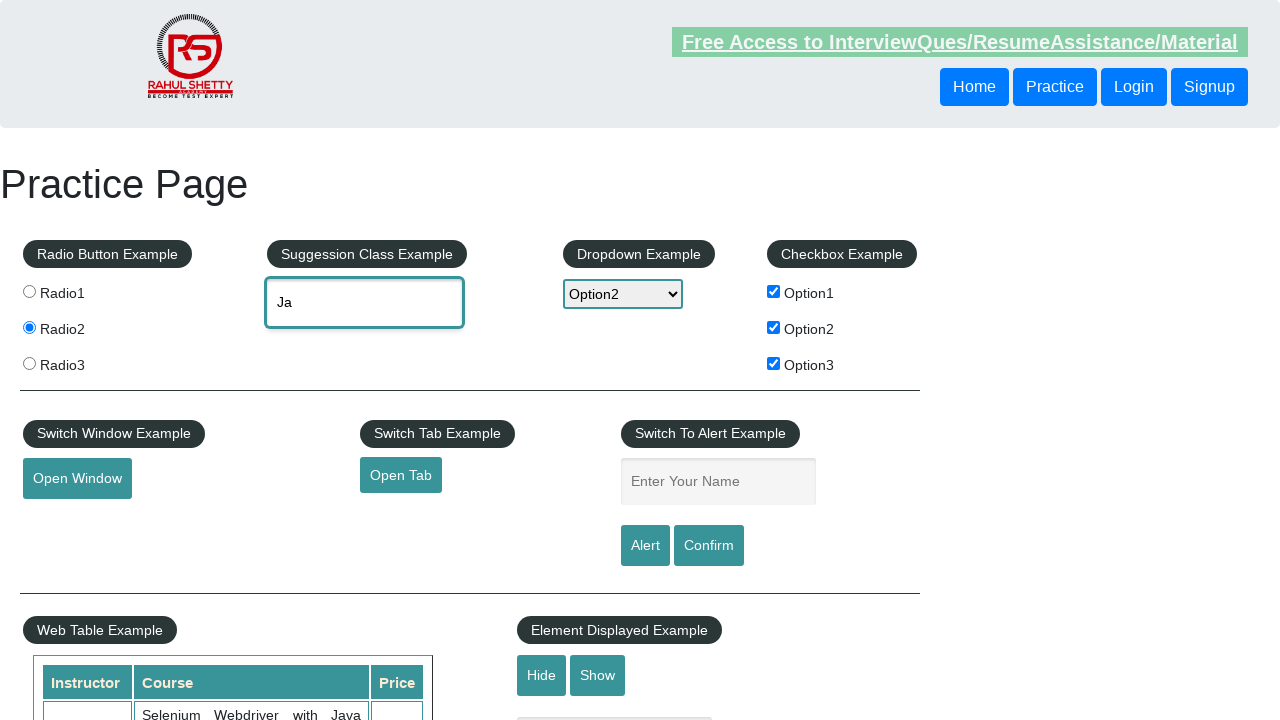

Waited for autocomplete suggestions to appear
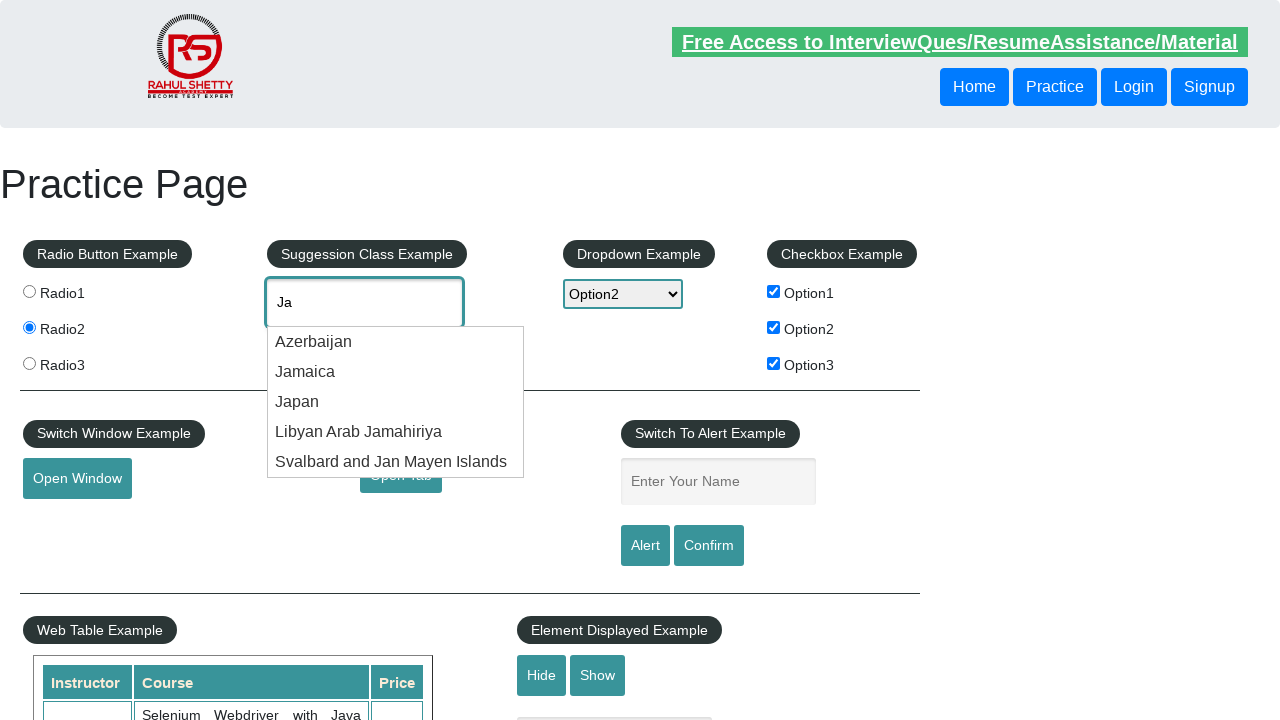

Located all suggestion items in autocomplete menu
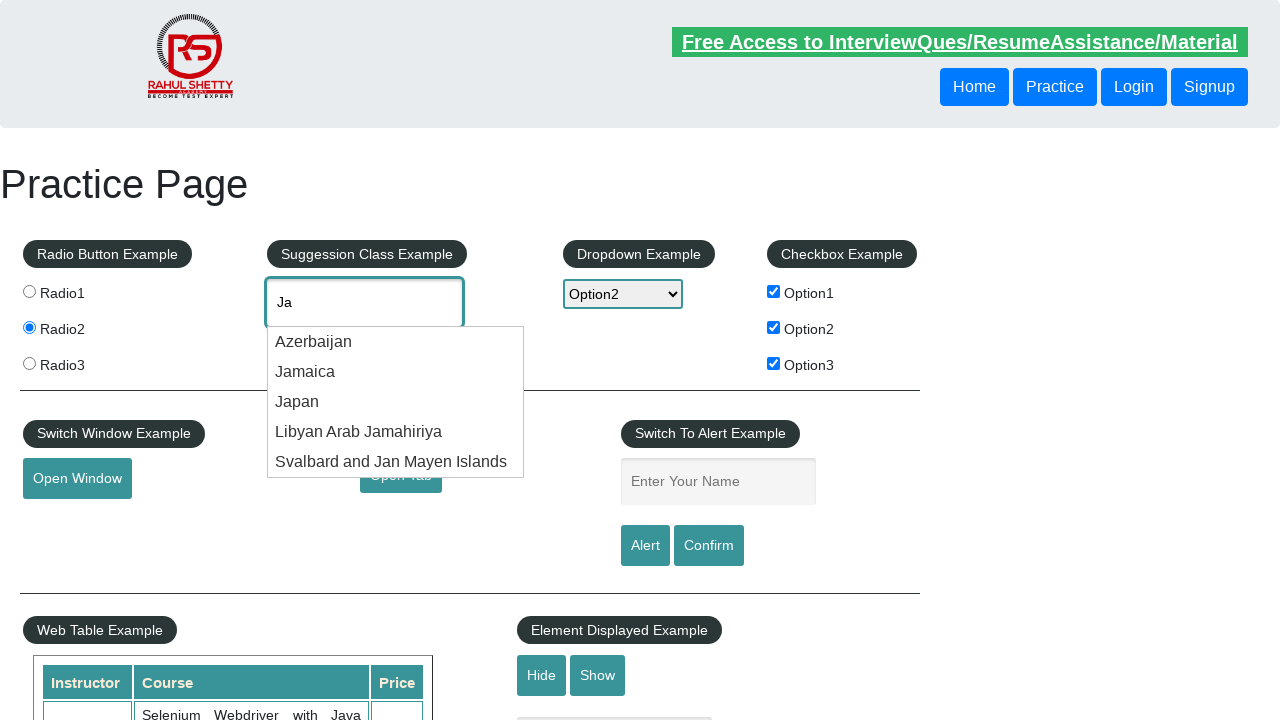

Selected 'Japan' from autocomplete suggestions at (396, 402) on div.ui-menu-item-wrapper >> nth=2
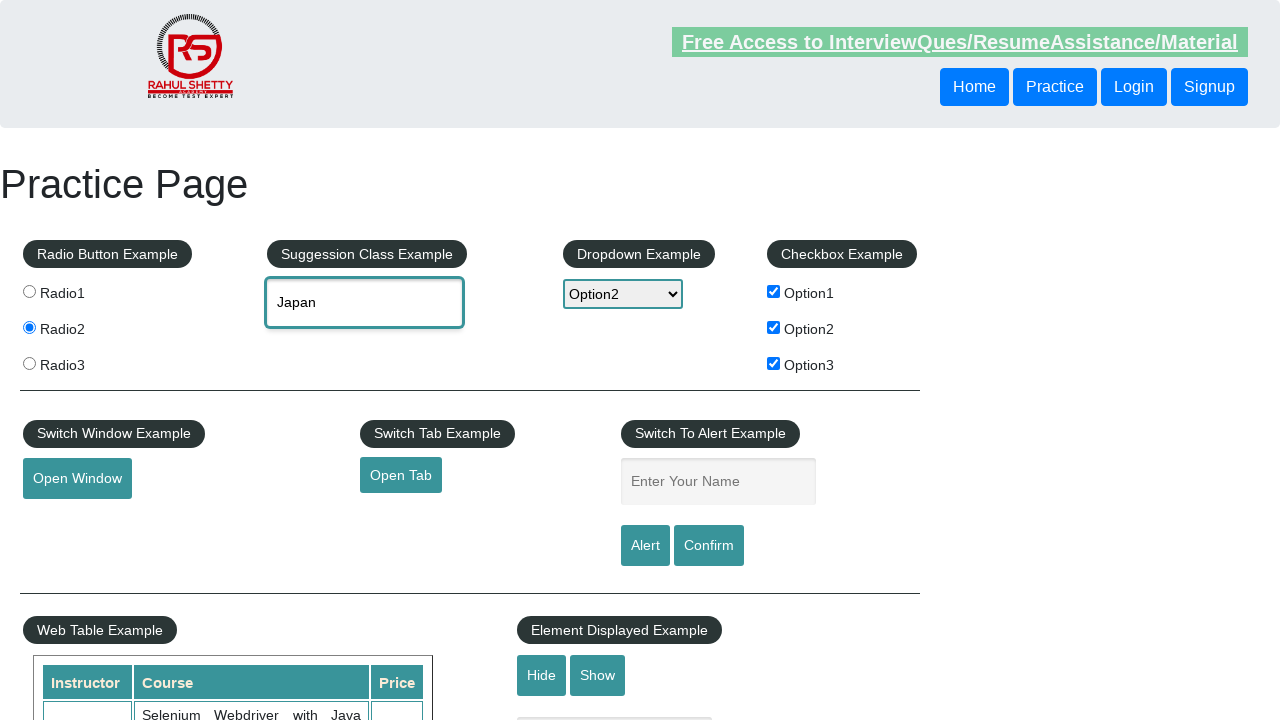

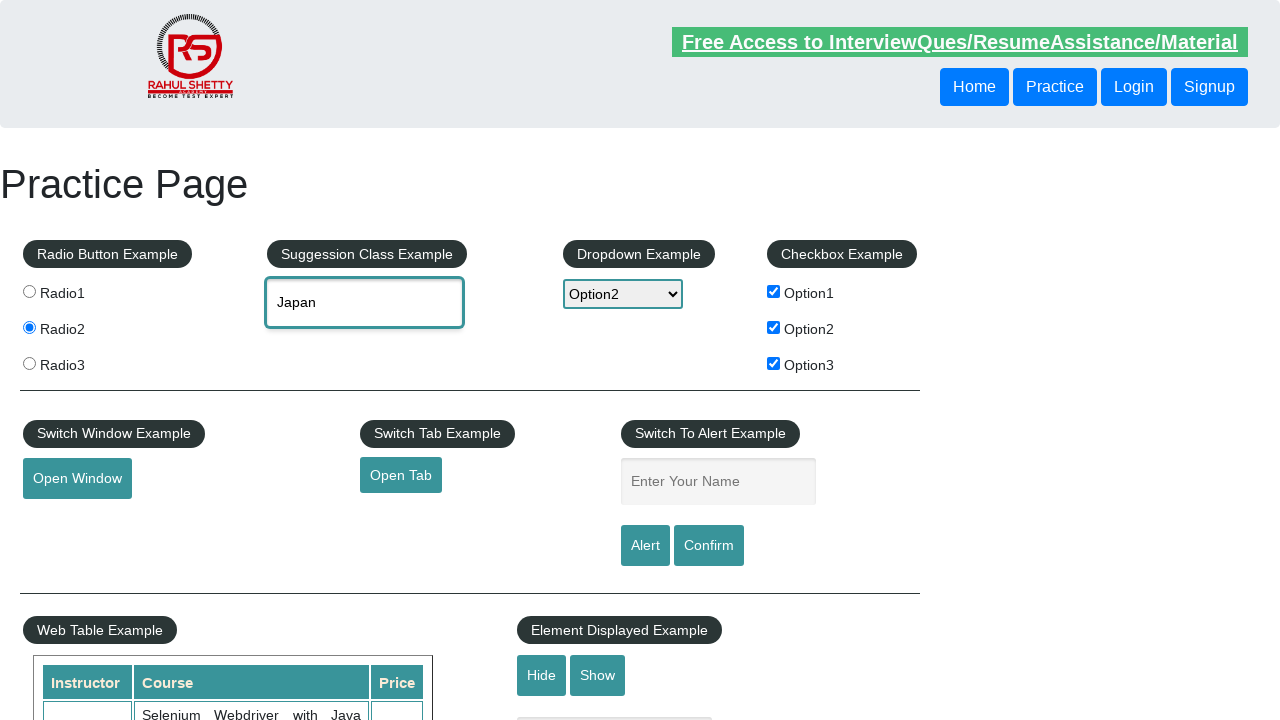